Tests deleting a task on the All filter

Starting URL: https://todomvc4tasj.herokuapp.com

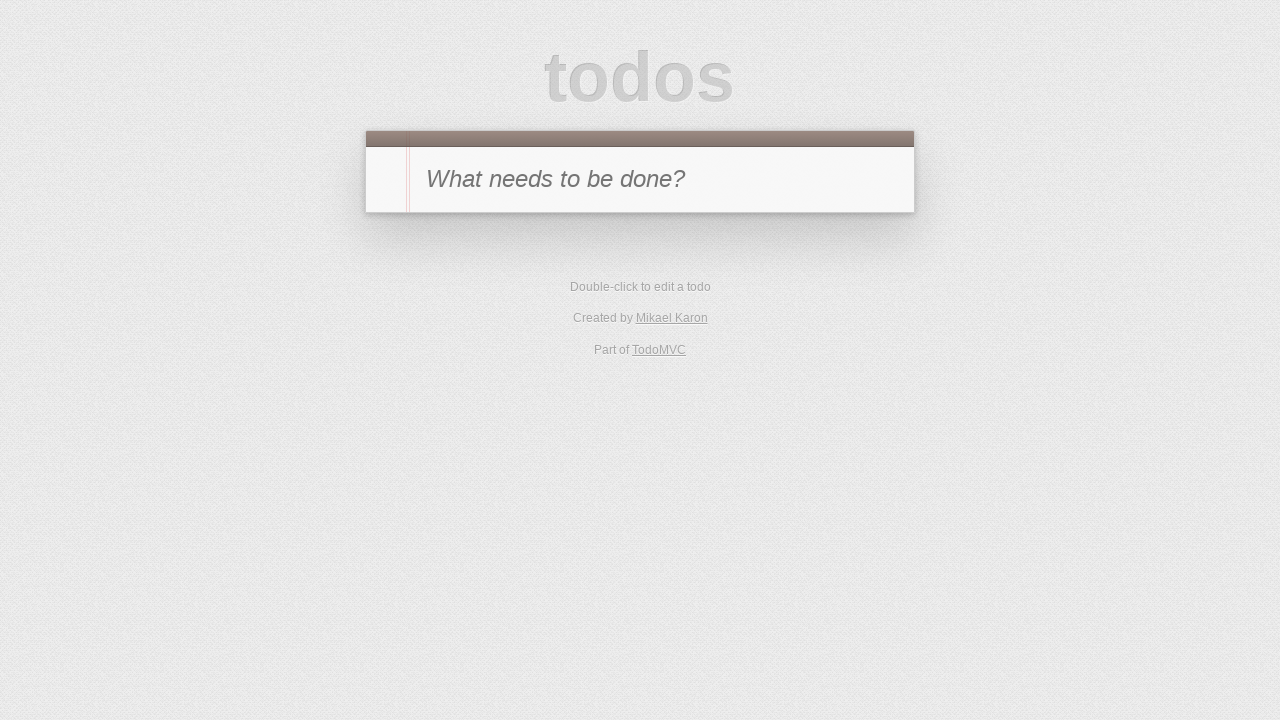

Filled new todo input with '1' on #new-todo
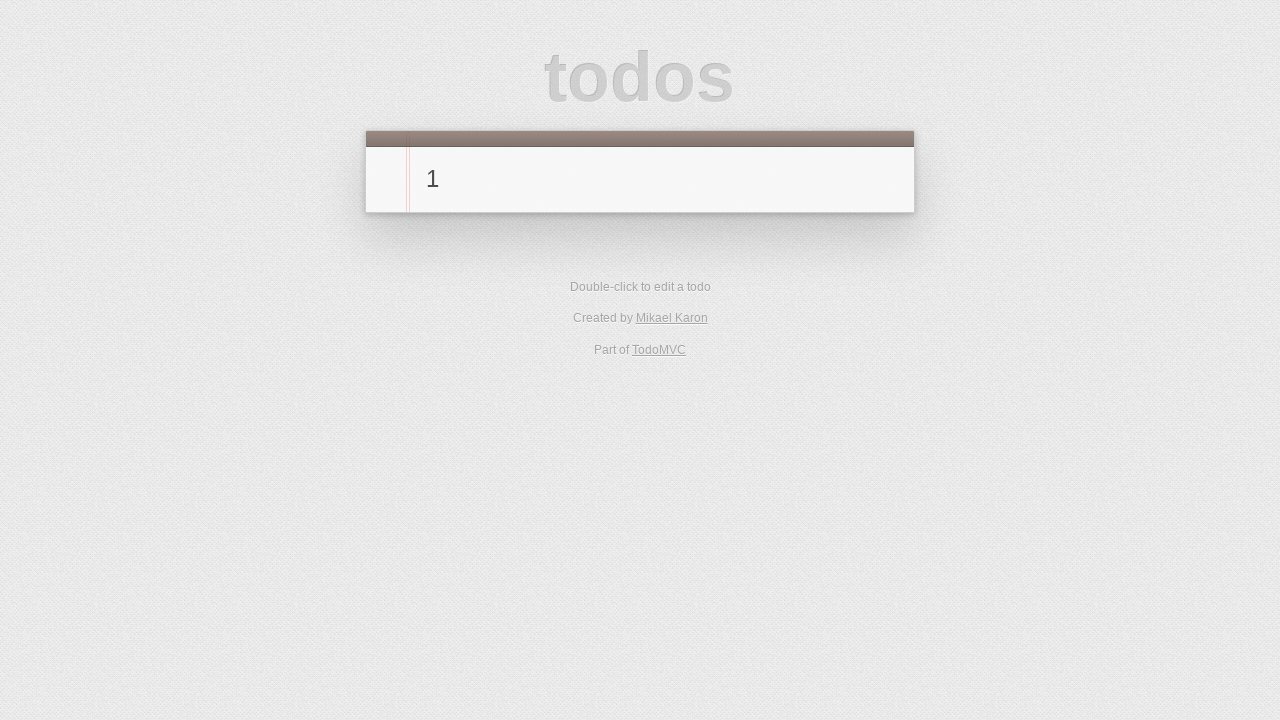

Pressed Enter to create task on #new-todo
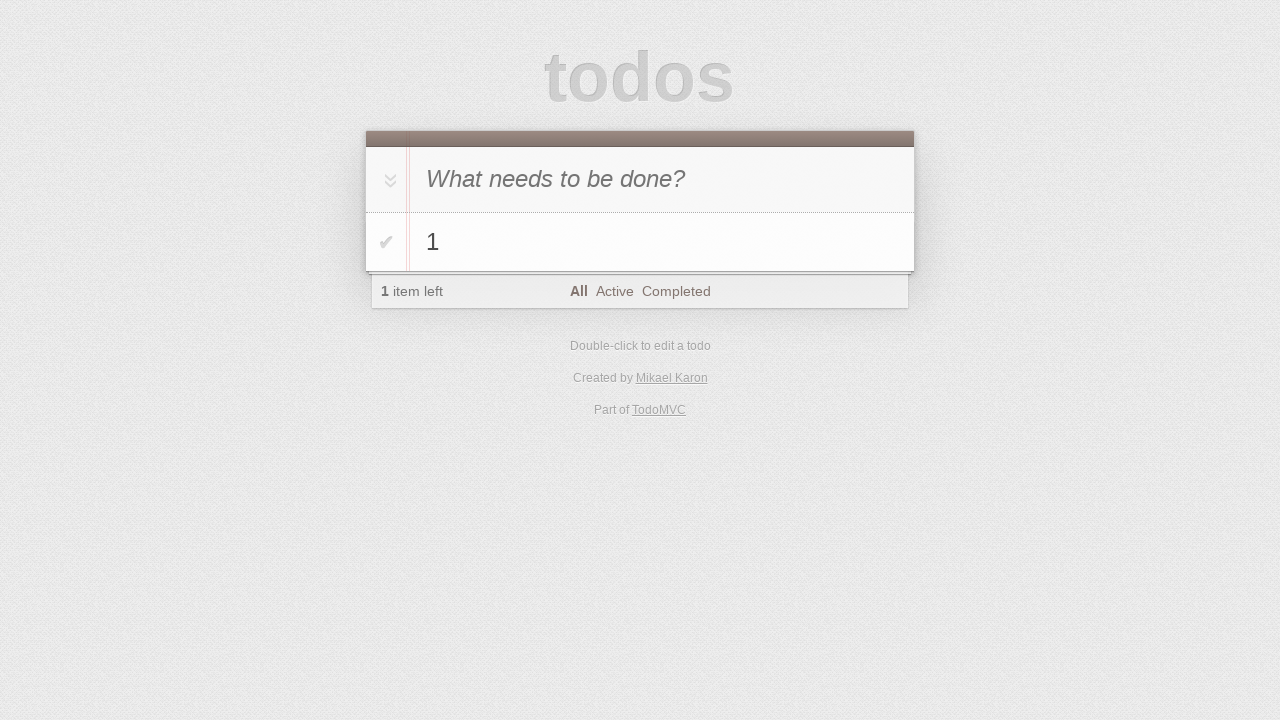

Hovered over task with text '1' at (640, 242) on li:has-text('1')
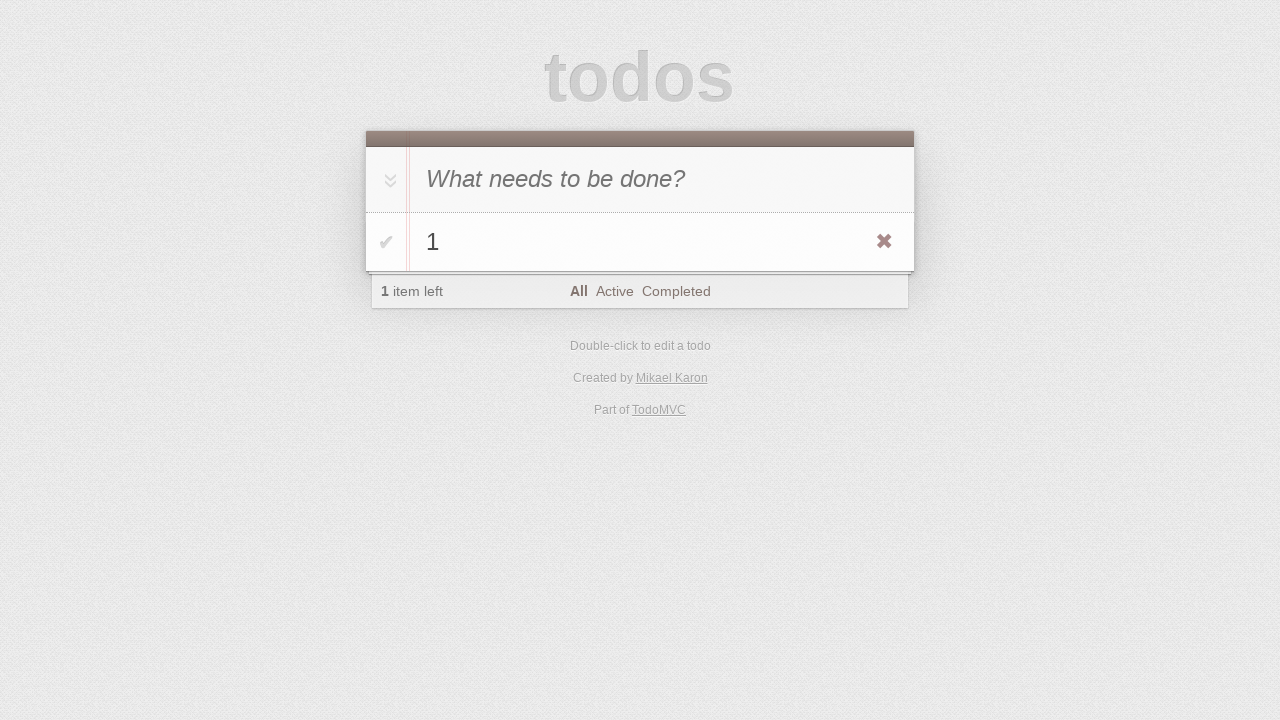

Clicked delete button to remove task from All filter at (884, 242) on li:has-text('1') .destroy
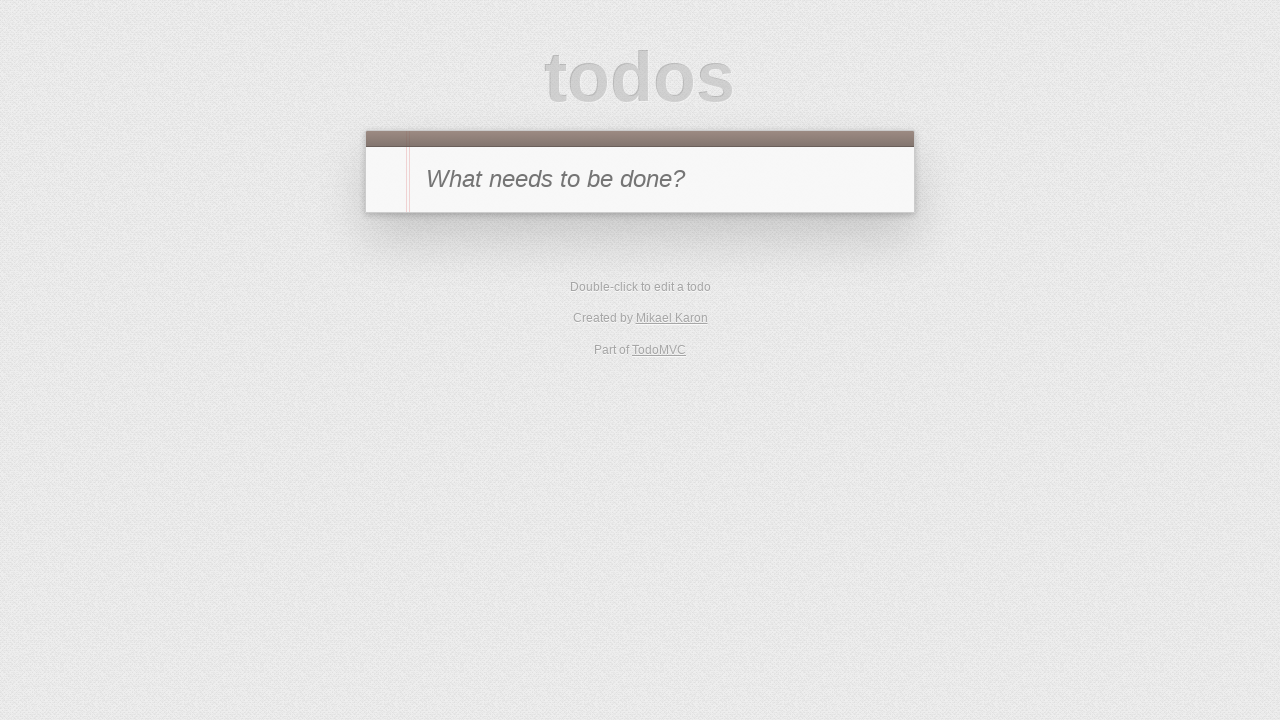

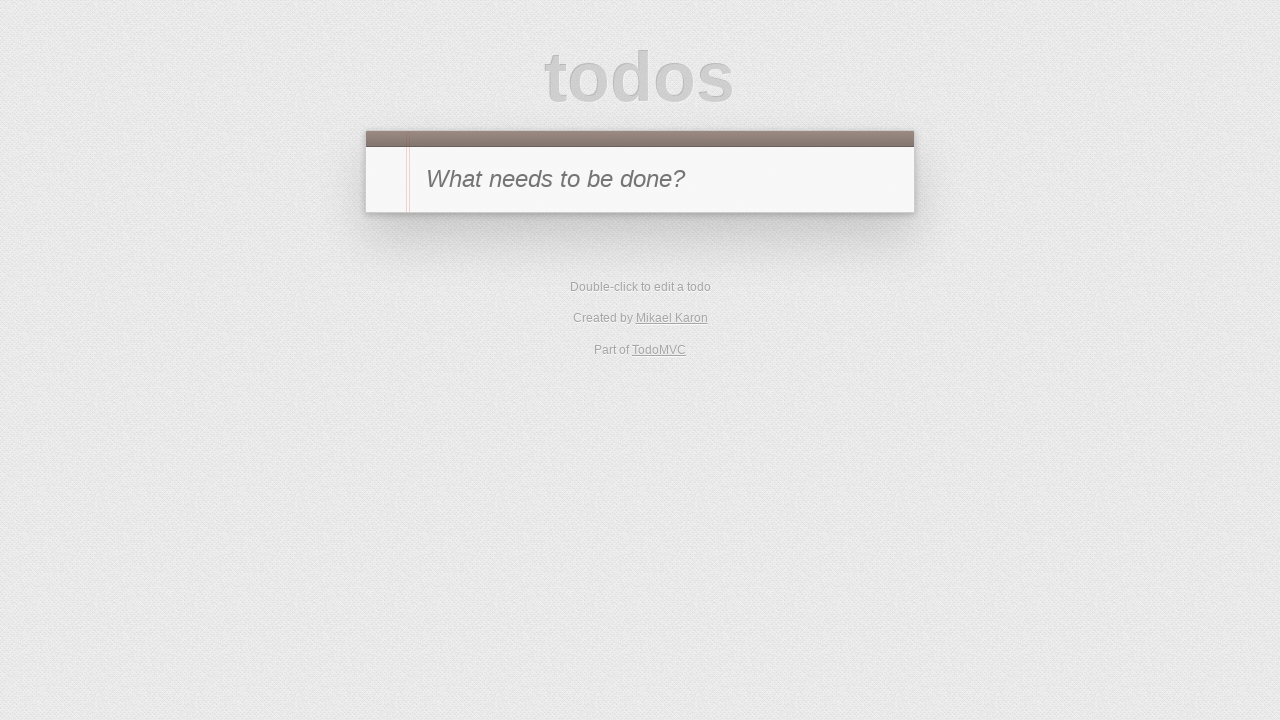